Tests JavaScript confirm alert handling by clicking a button that triggers a confirm dialog and accepting it

Starting URL: https://v1.training-support.net/selenium/javascript-alerts

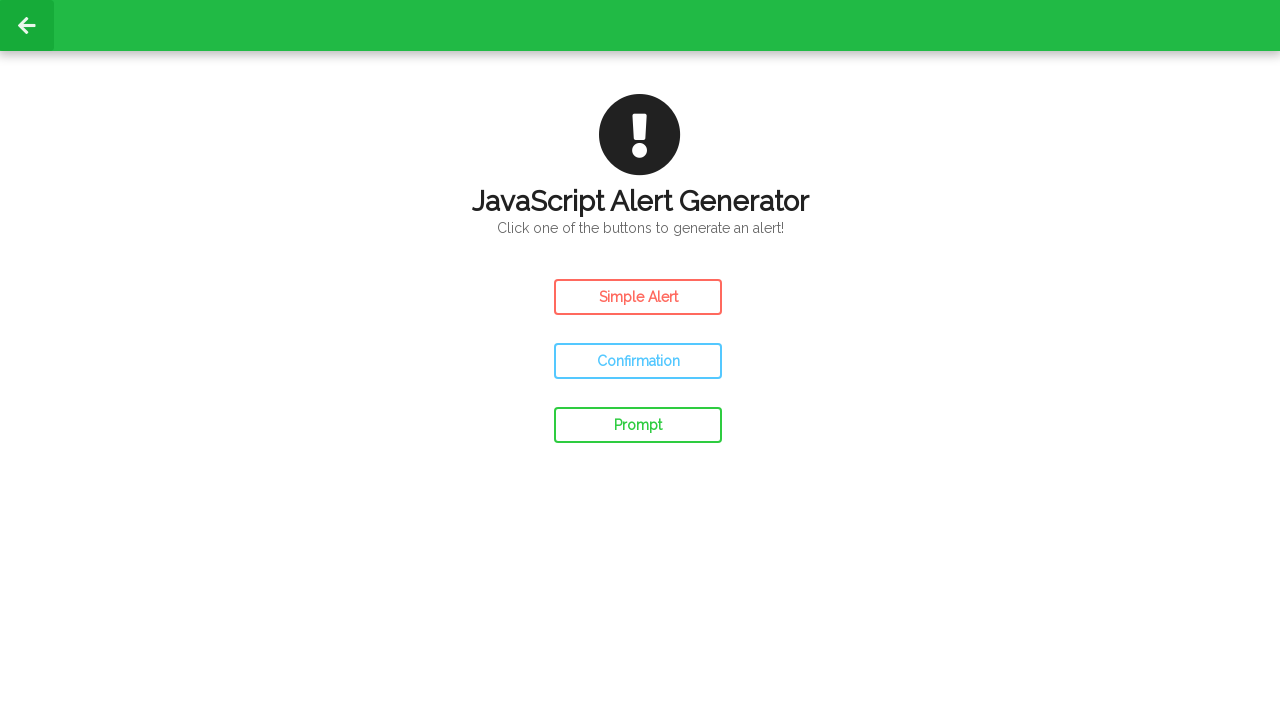

Clicked the confirm button to trigger JavaScript confirm dialog at (638, 361) on #confirm
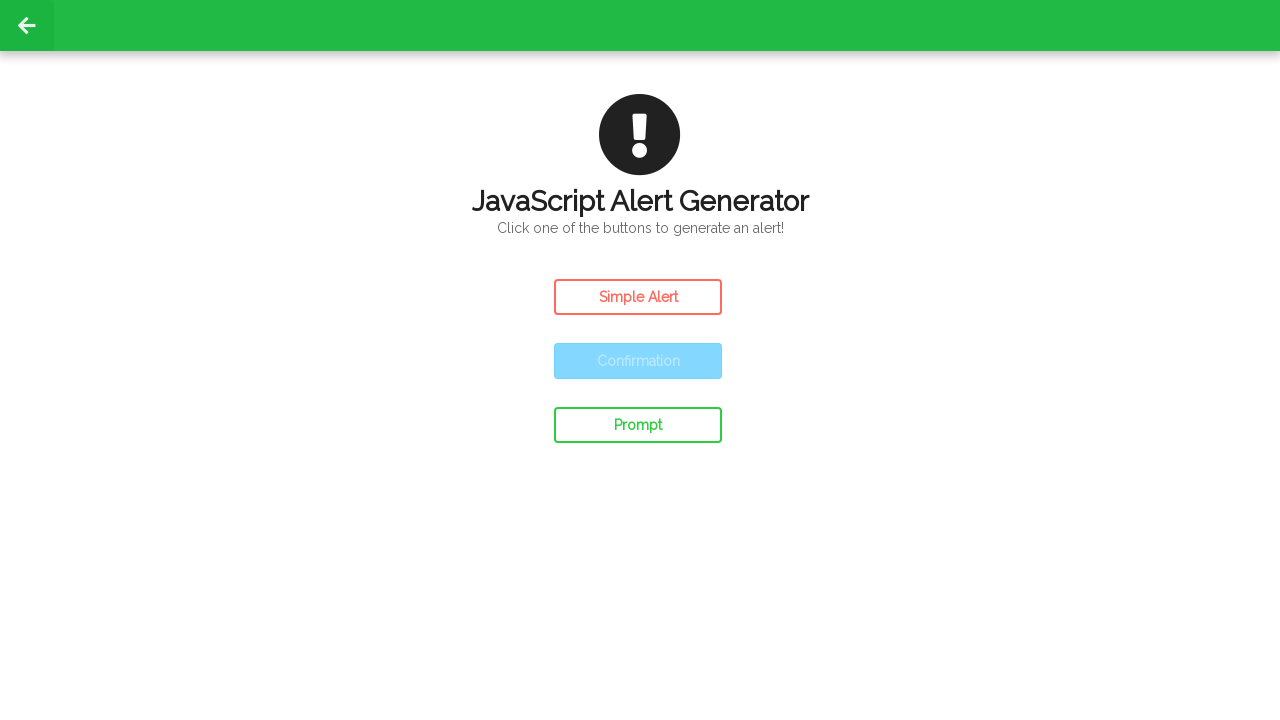

Set up dialog handler to accept the confirm alert
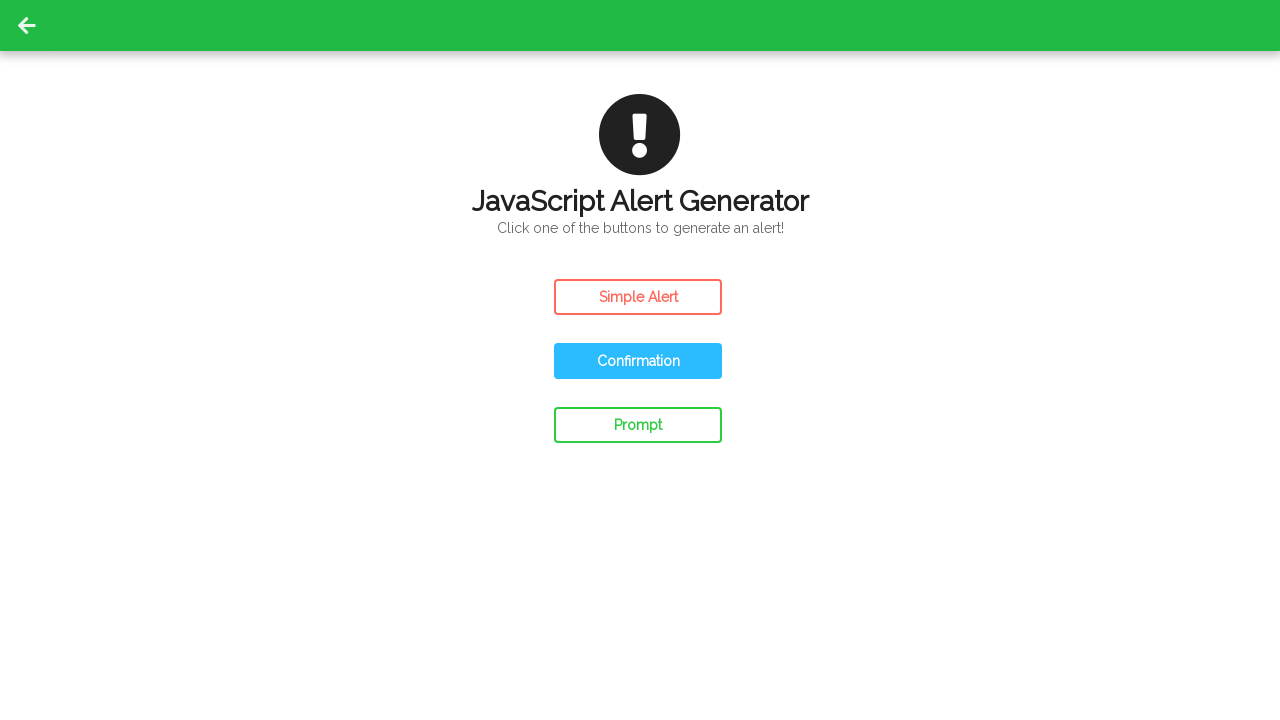

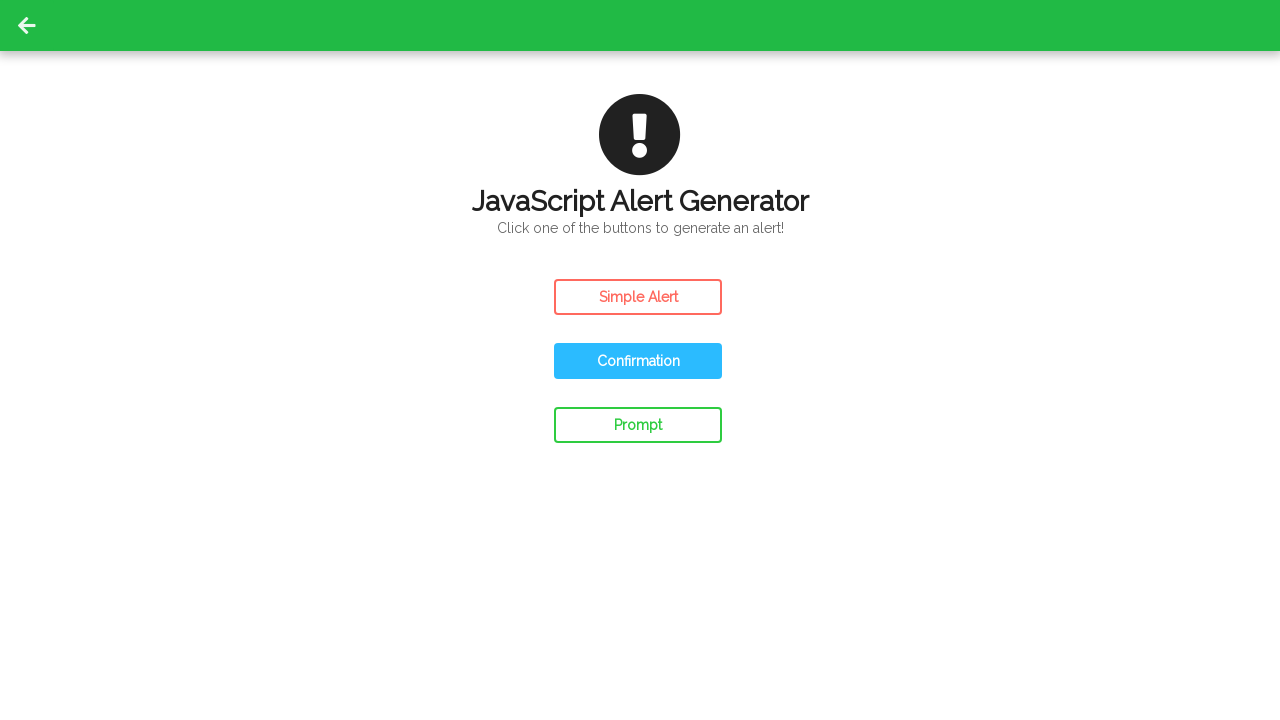